Tests the search functionality on Coursera by clicking the search input, entering a search term "DevOps", and clicking the search button

Starting URL: https://www.coursera.org

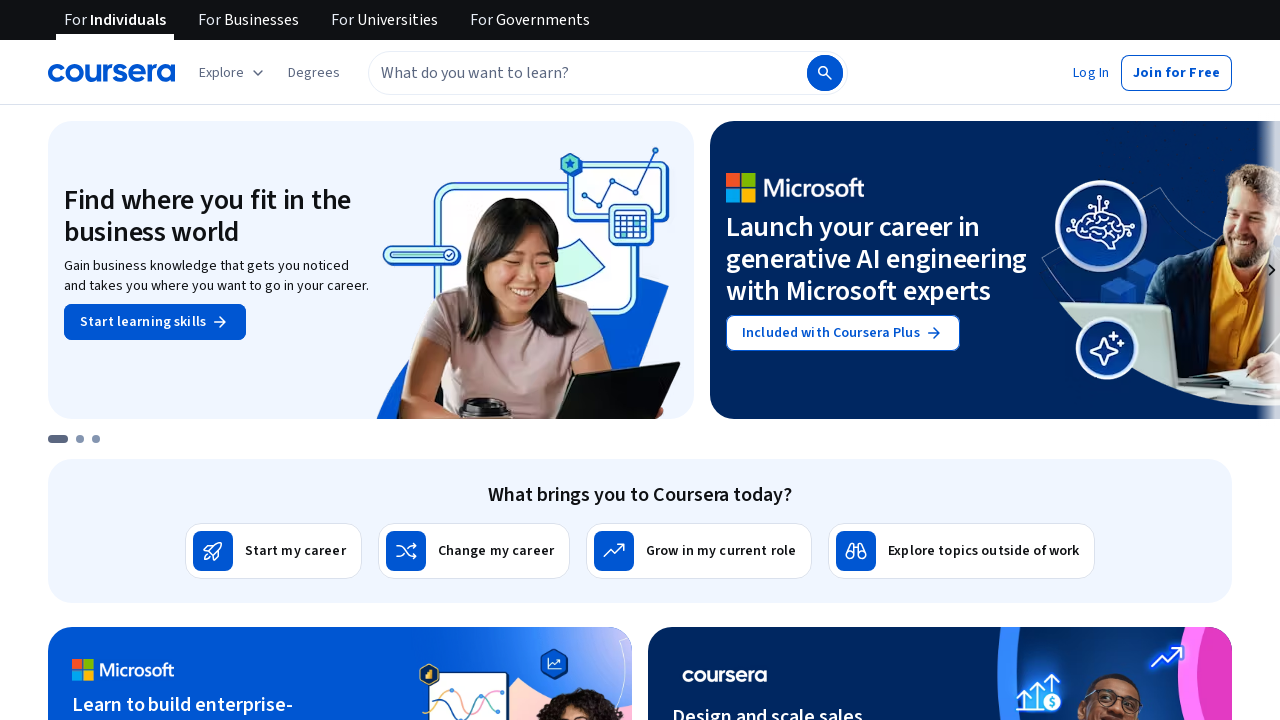

Clicked on search input field at (586, 72) on #search-autocomplete-input
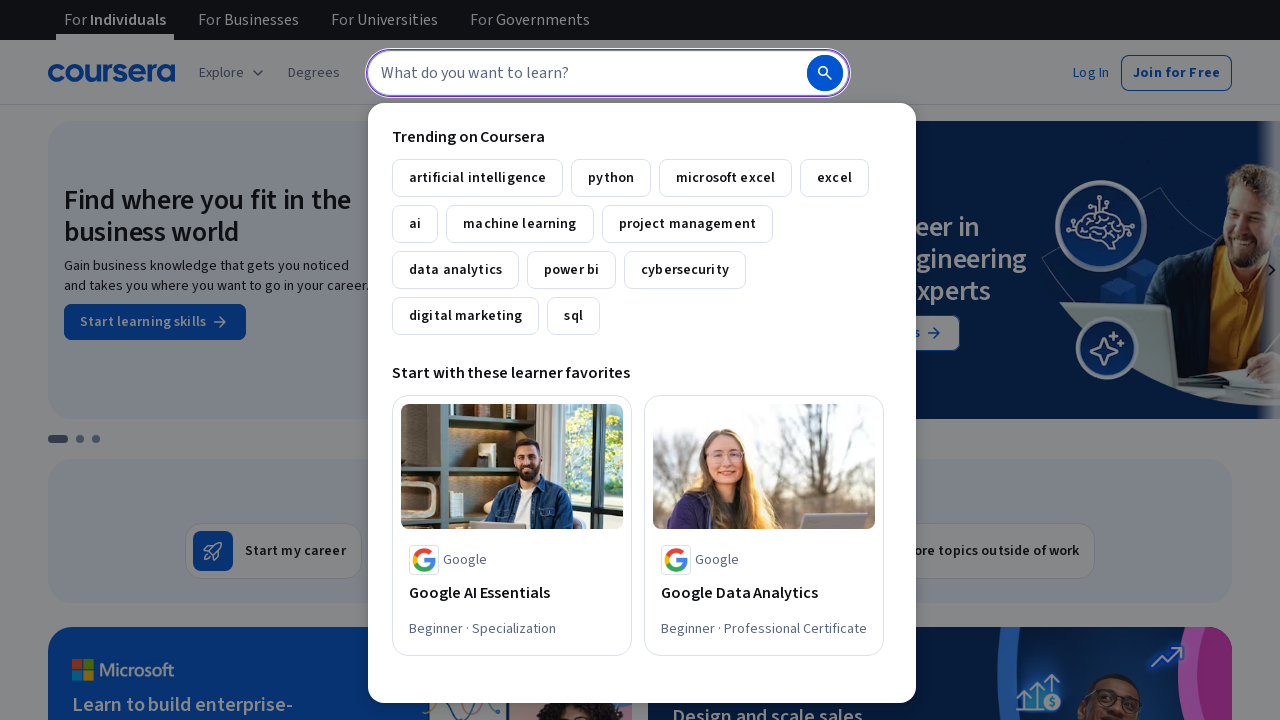

Entered 'DevOps' in search input field on #search-autocomplete-input
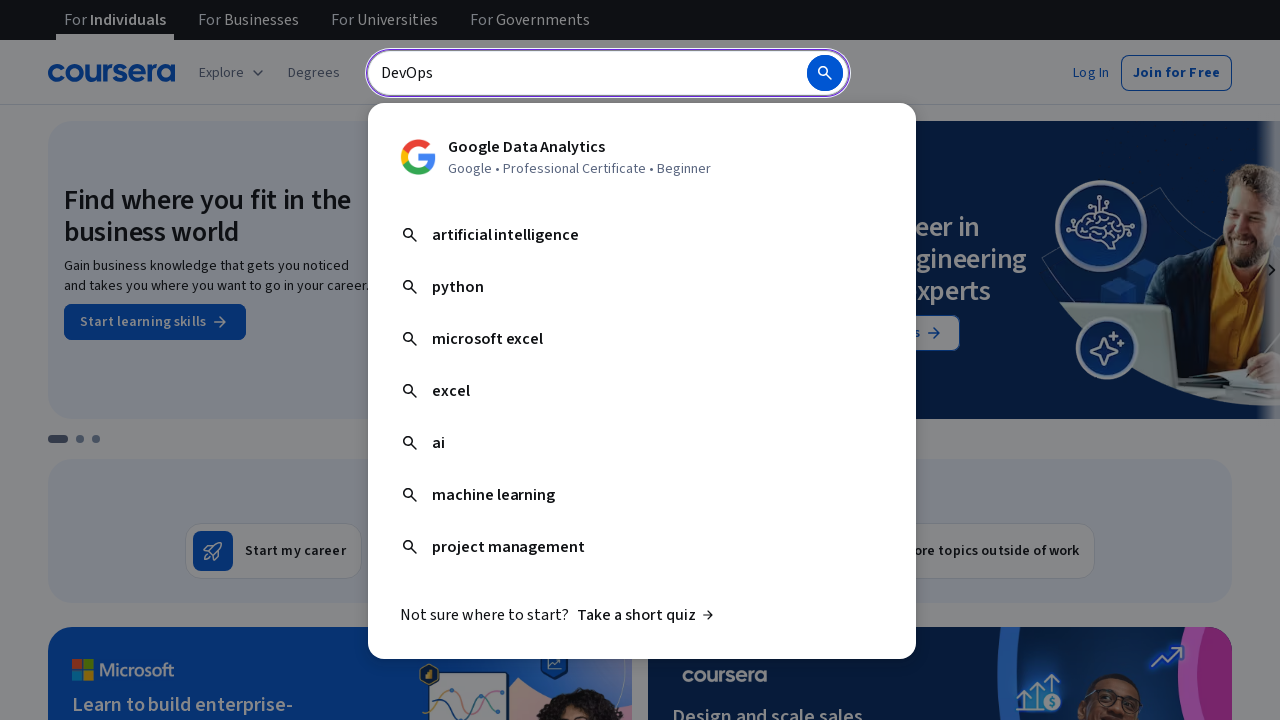

Clicked search button to search for DevOps at (825, 72) on form button[type='submit']
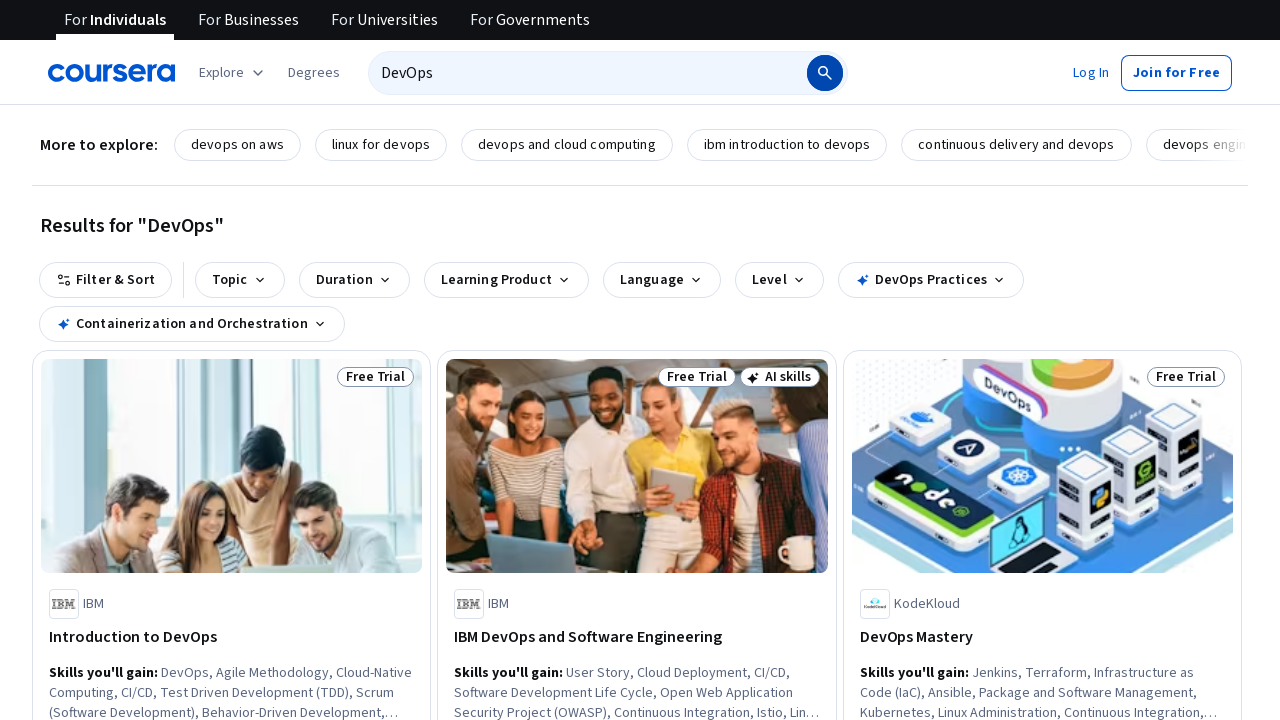

Search results page loaded successfully
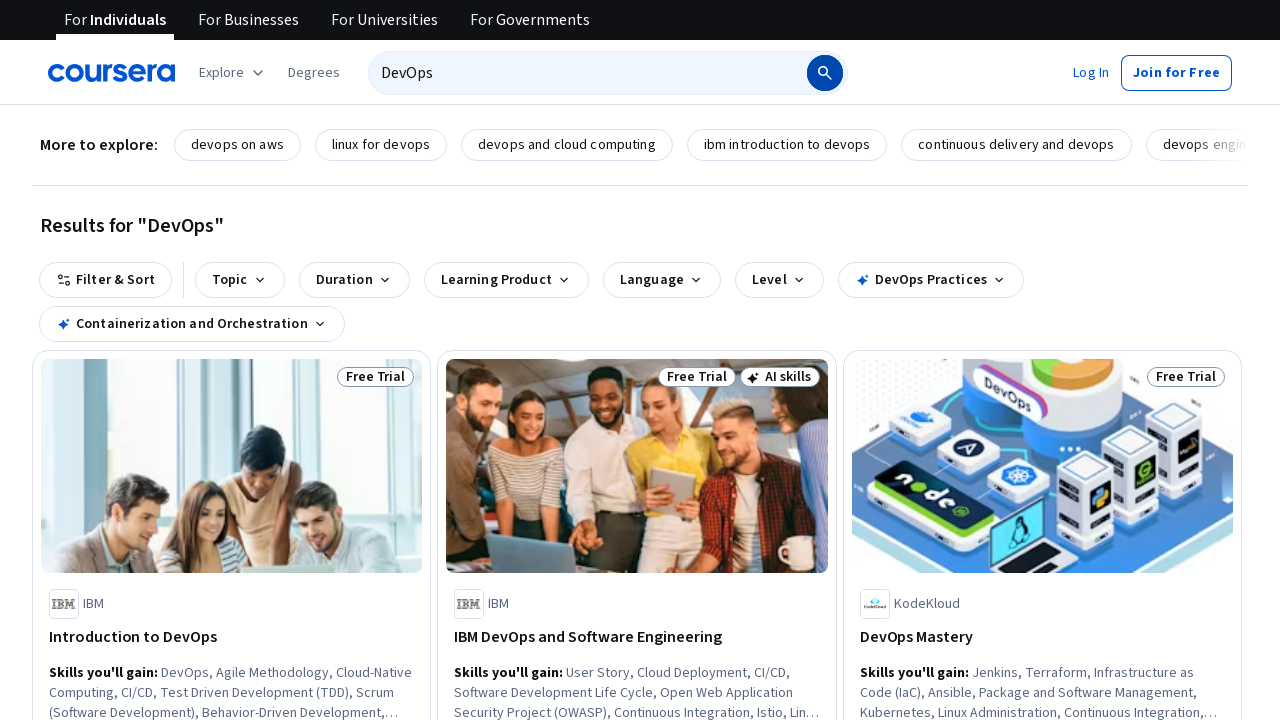

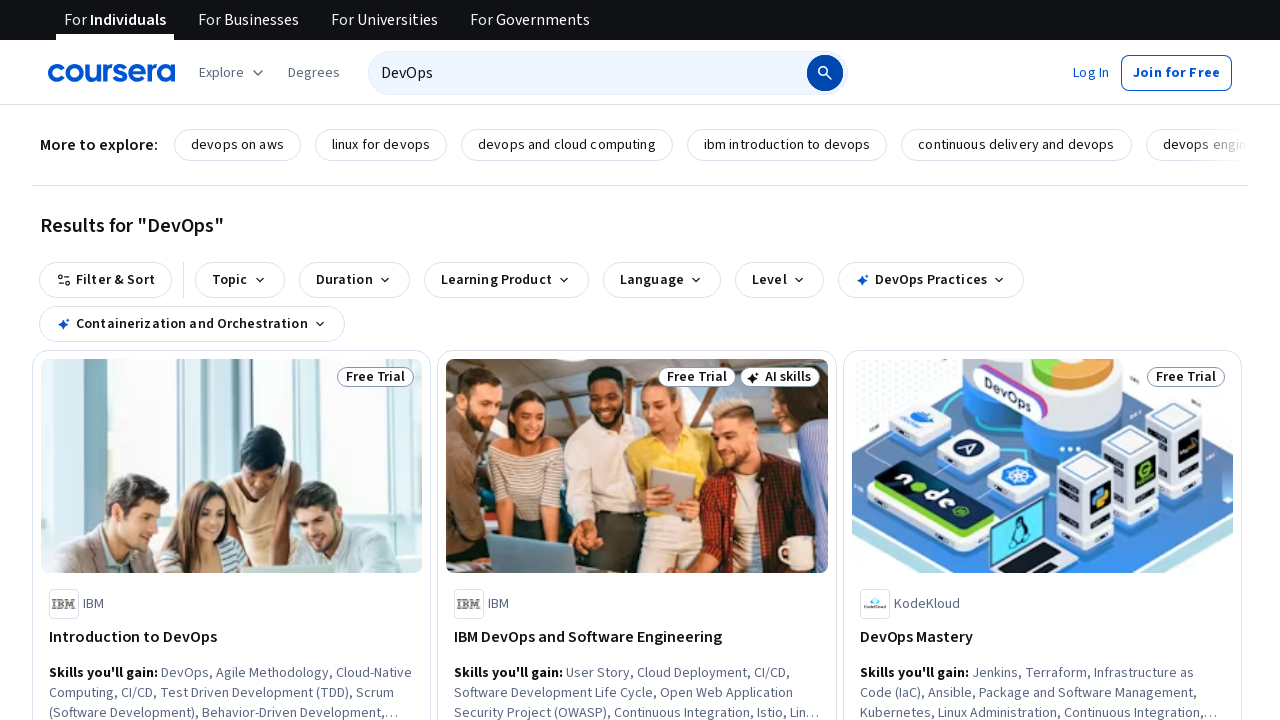